Tests right-click context menu functionality by performing a right-click action on an element and selecting the "Copy" option from the resulting context menu

Starting URL: https://swisnl.github.io/jQuery-contextMenu/demo.html

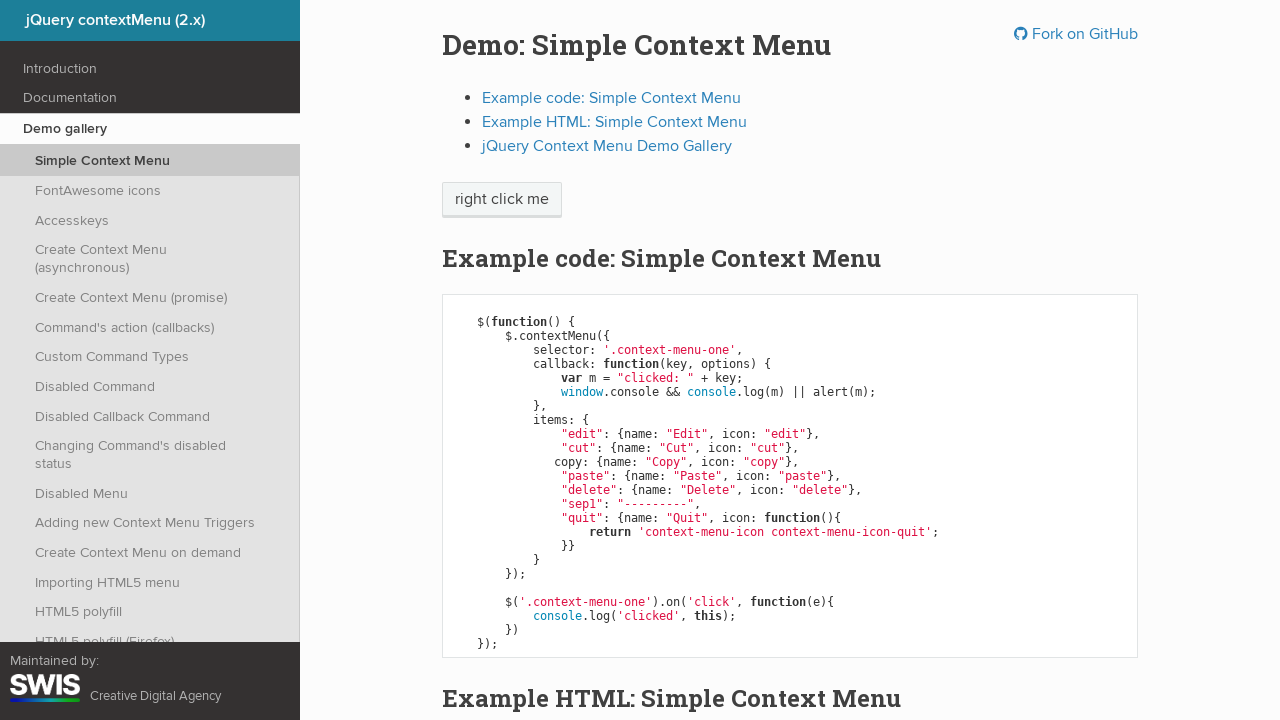

Located the 'right click me' element
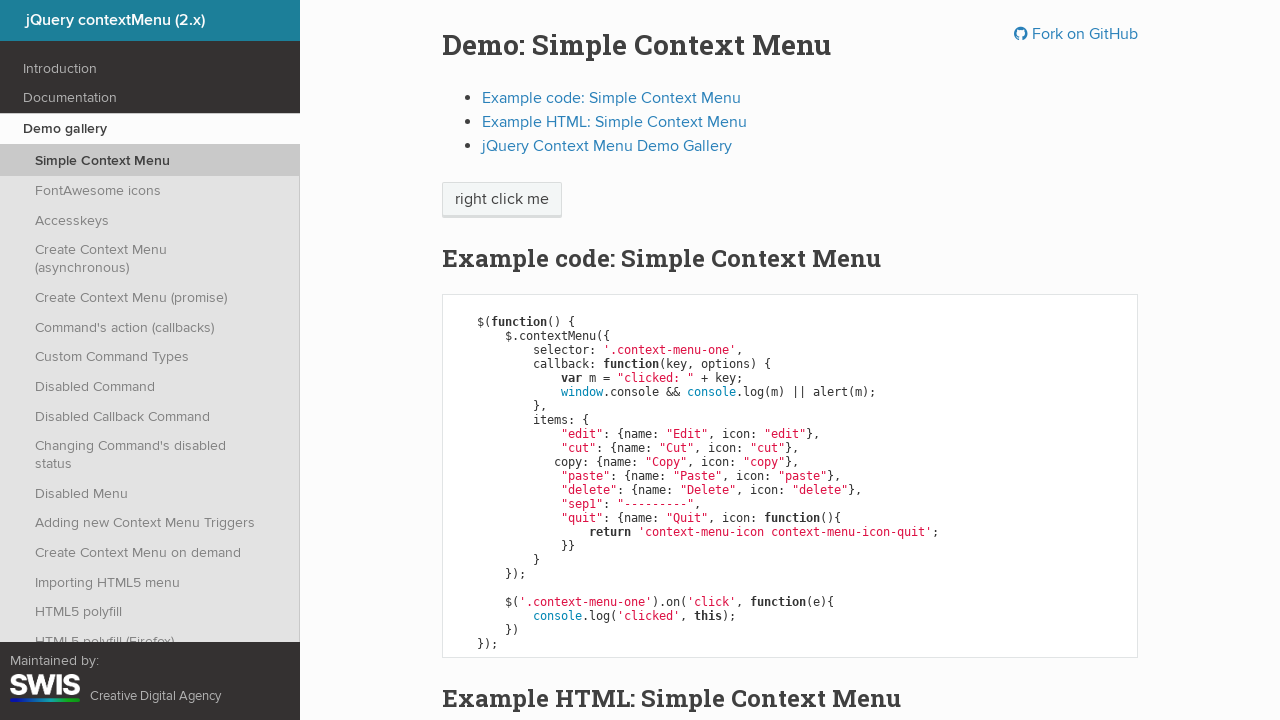

Performed right-click action on the element at (502, 200) on xpath=//span[text()='right click me']
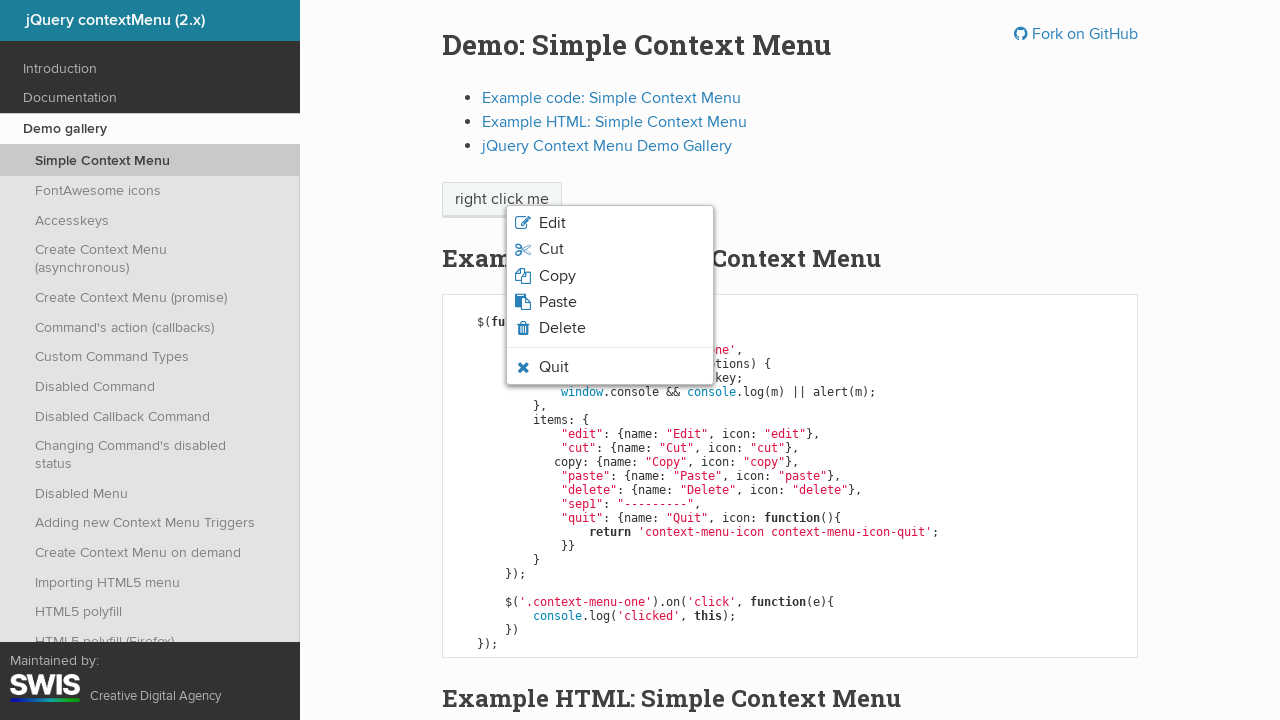

Context menu appeared with list items
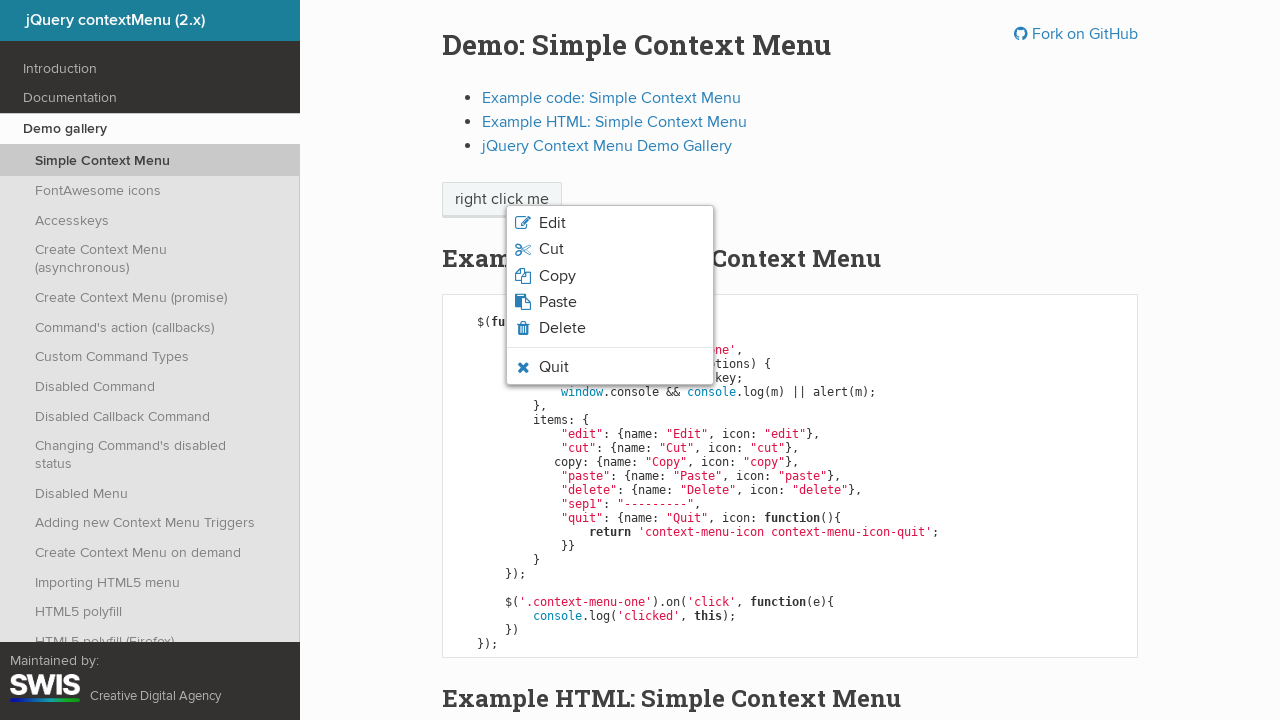

Clicked the 'Copy' option from the context menu at (610, 276) on xpath=//ul[@class='context-menu-list context-menu-root']/li >> nth=2
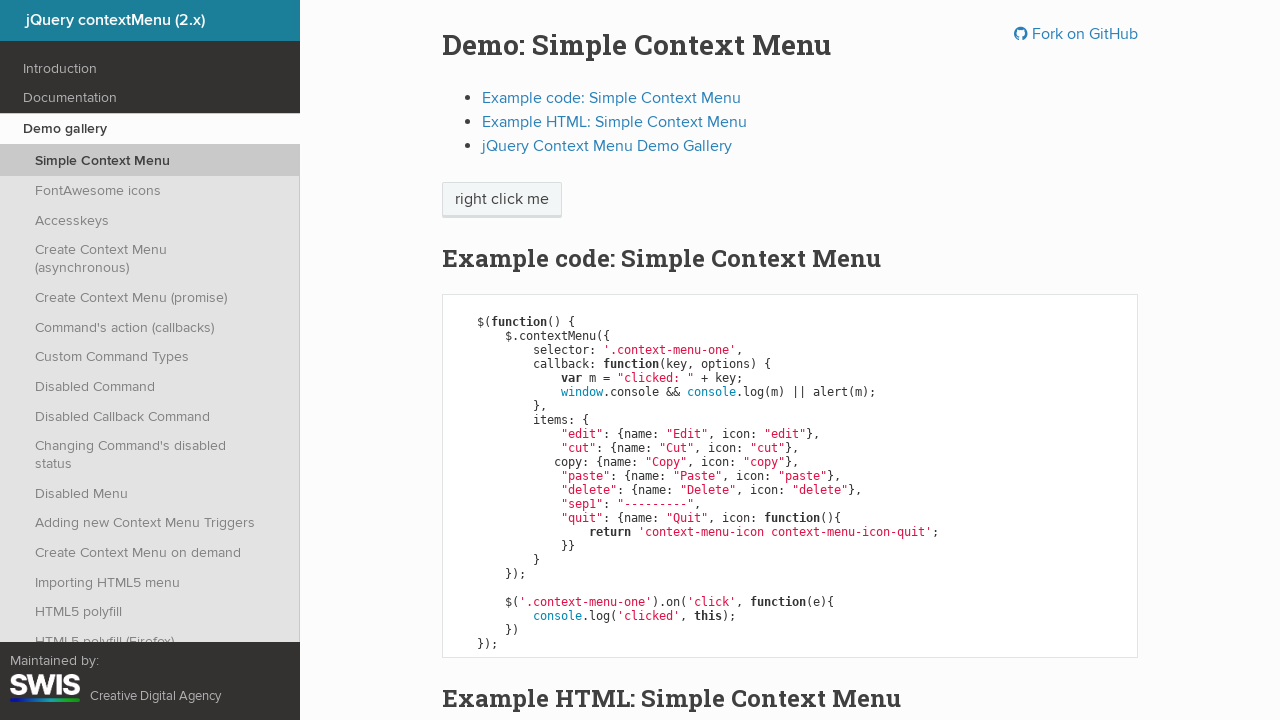

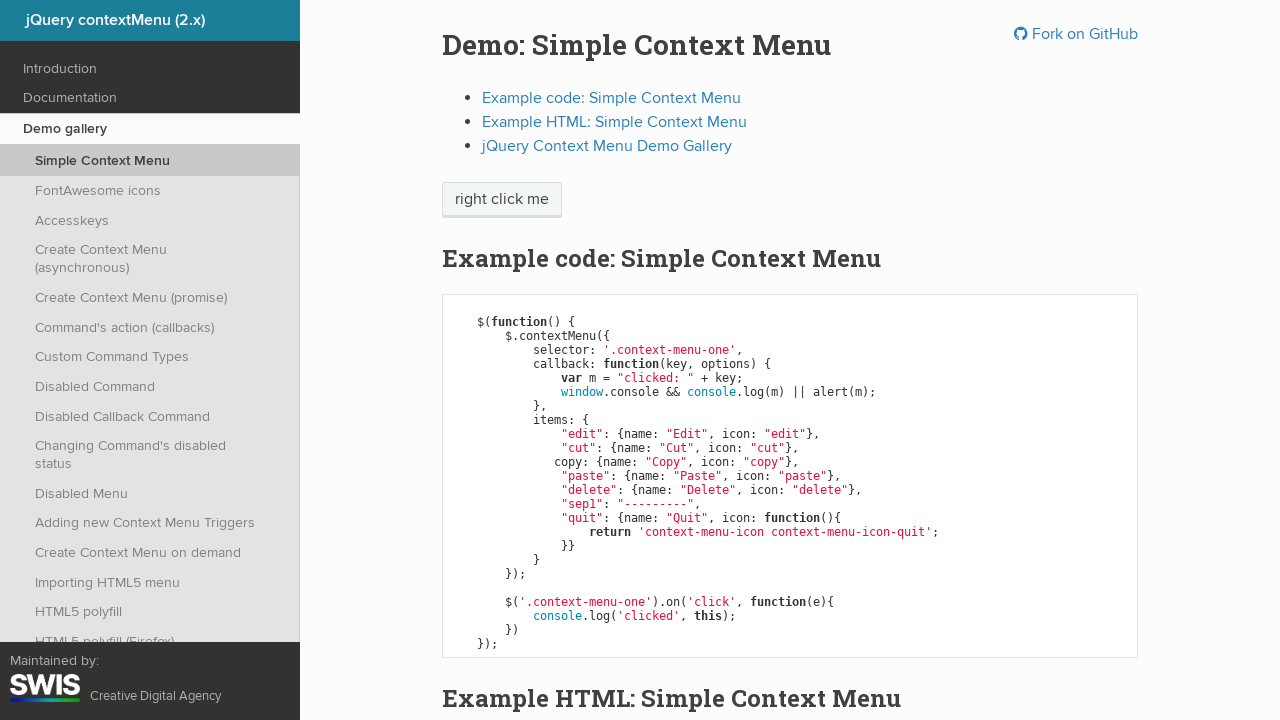